Tests vegetable/grocery search functionality by typing a search term, verifying filtered results count, adding items to cart by index and by name search through loop iteration

Starting URL: https://rahulshettyacademy.com/seleniumPractise/#/

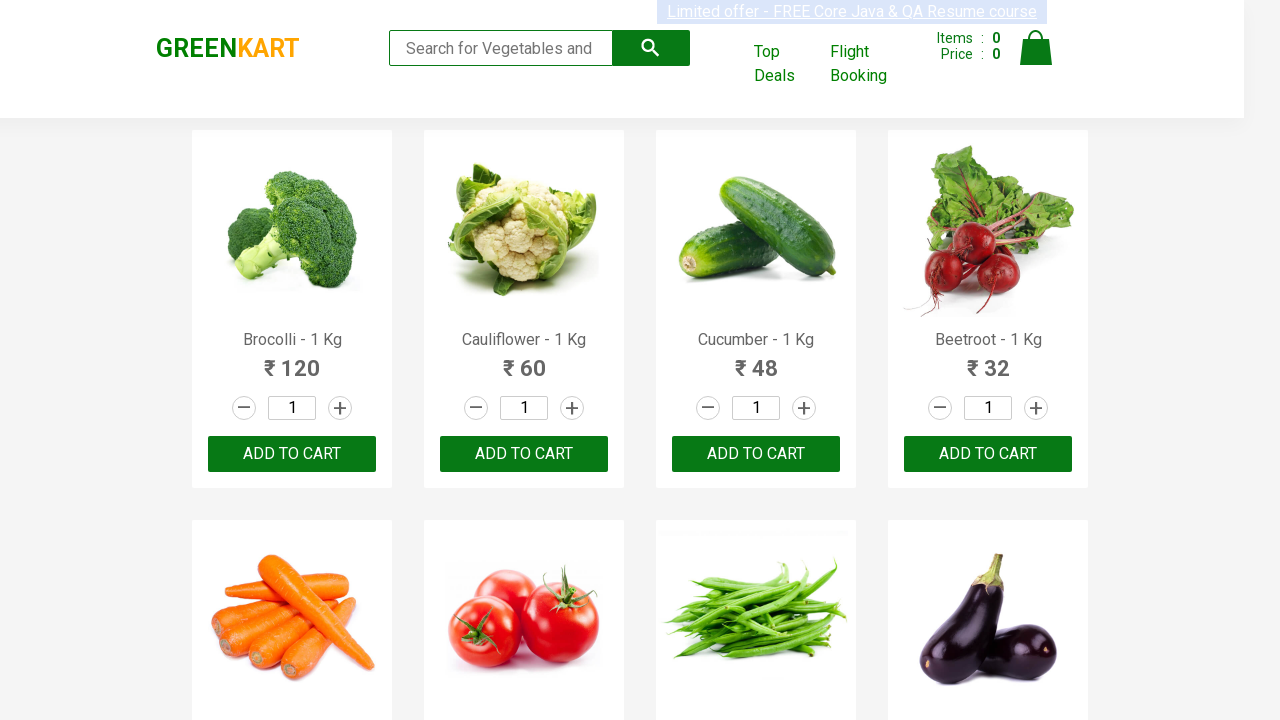

Filled search field with 'Ca' to filter vegetables on .search-keyword
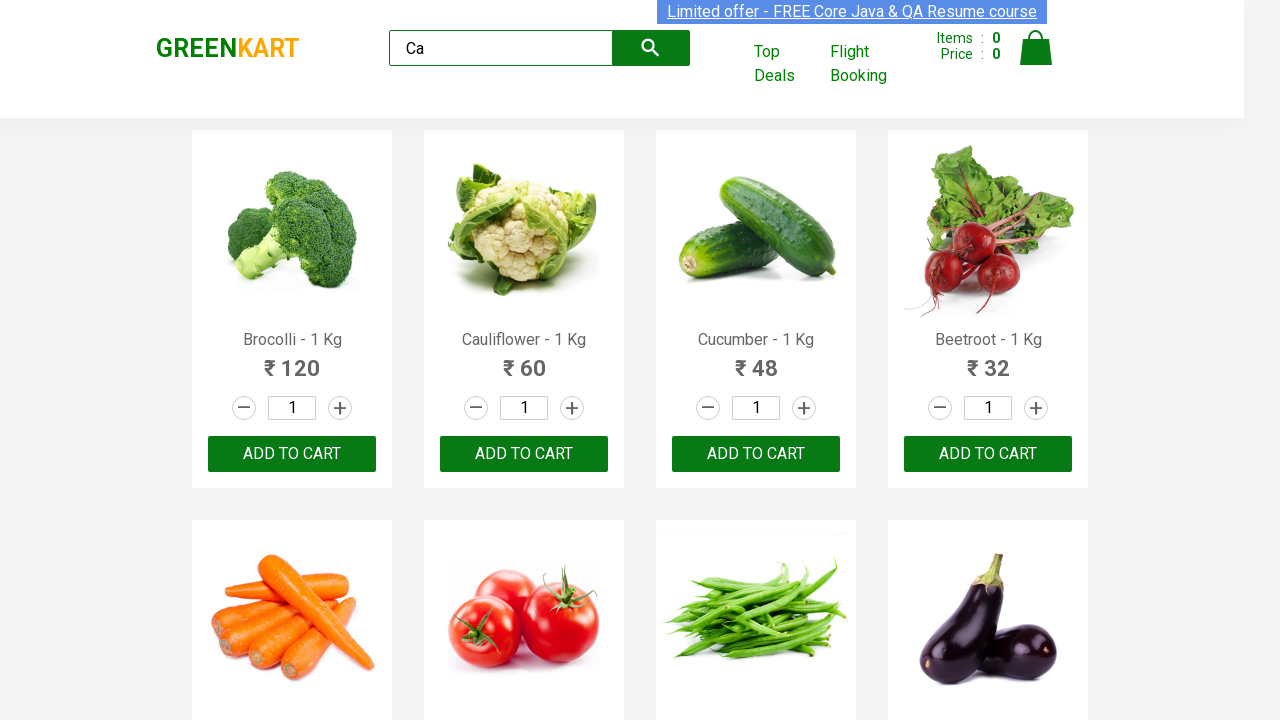

Waited for search results to filter
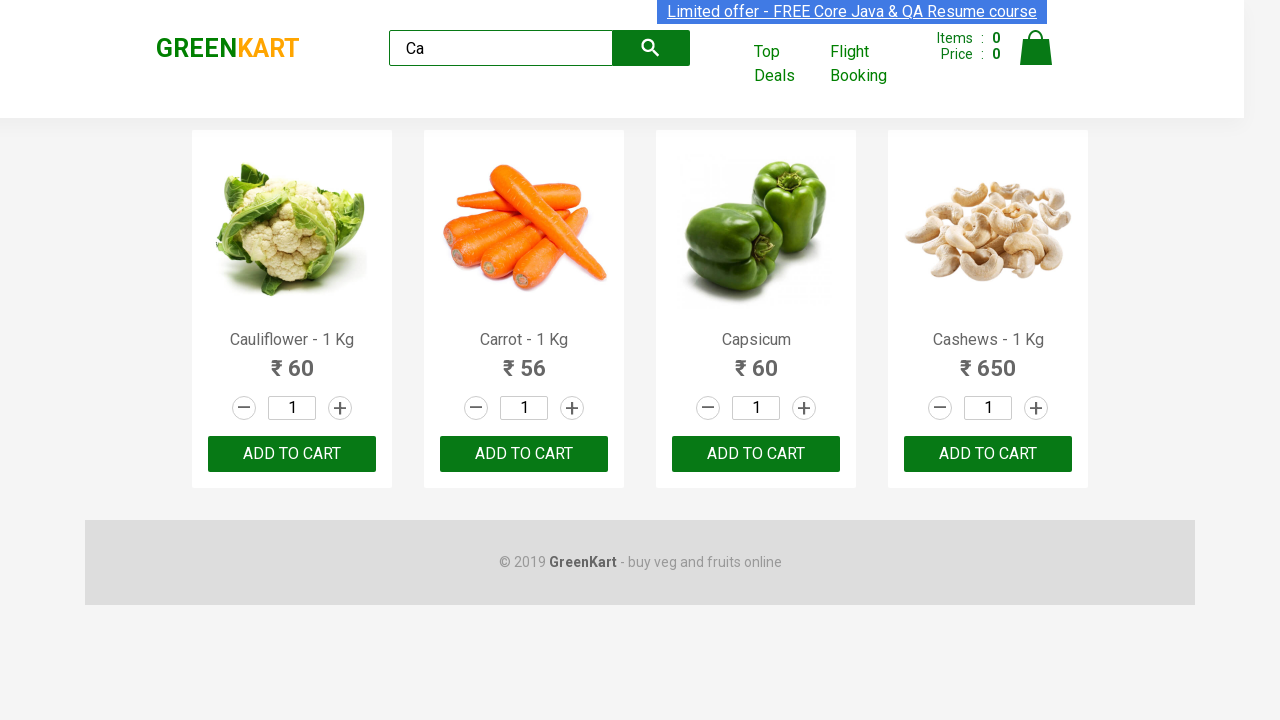

Verified 4 products are visible after filtering
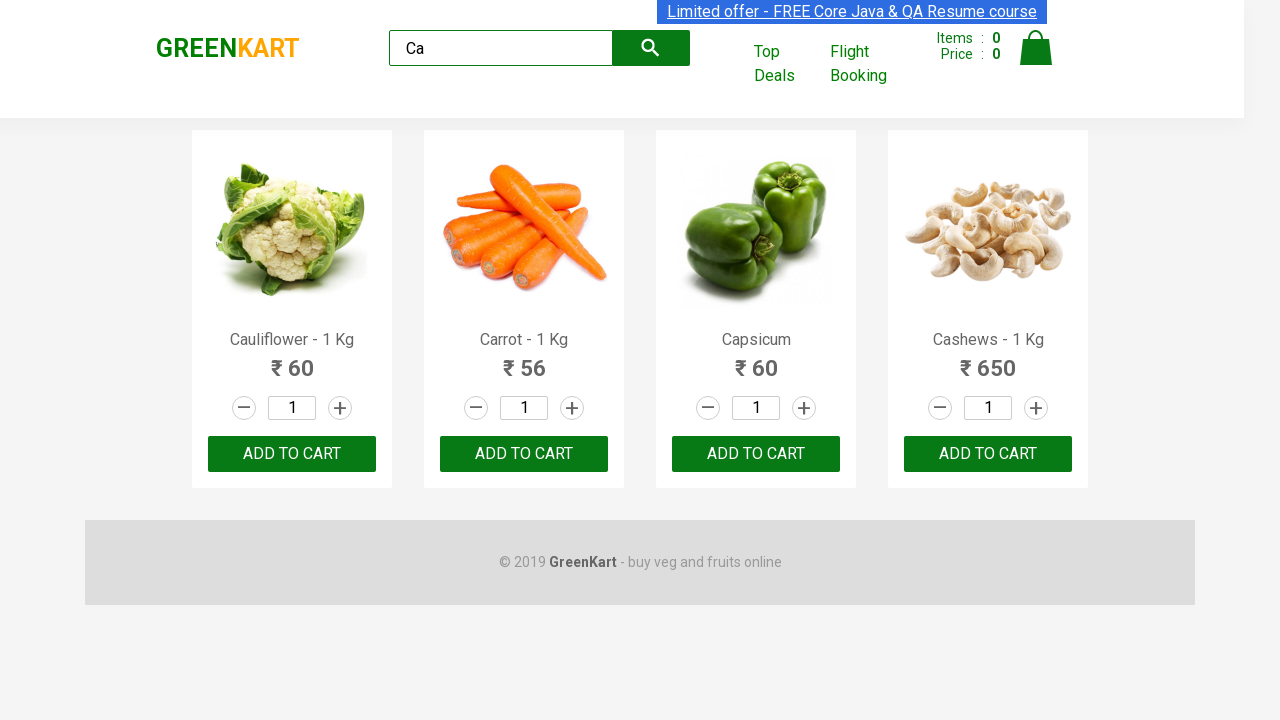

Added 2nd product to cart by index at (524, 454) on .products .product >> nth=1 >> text=ADD TO CART
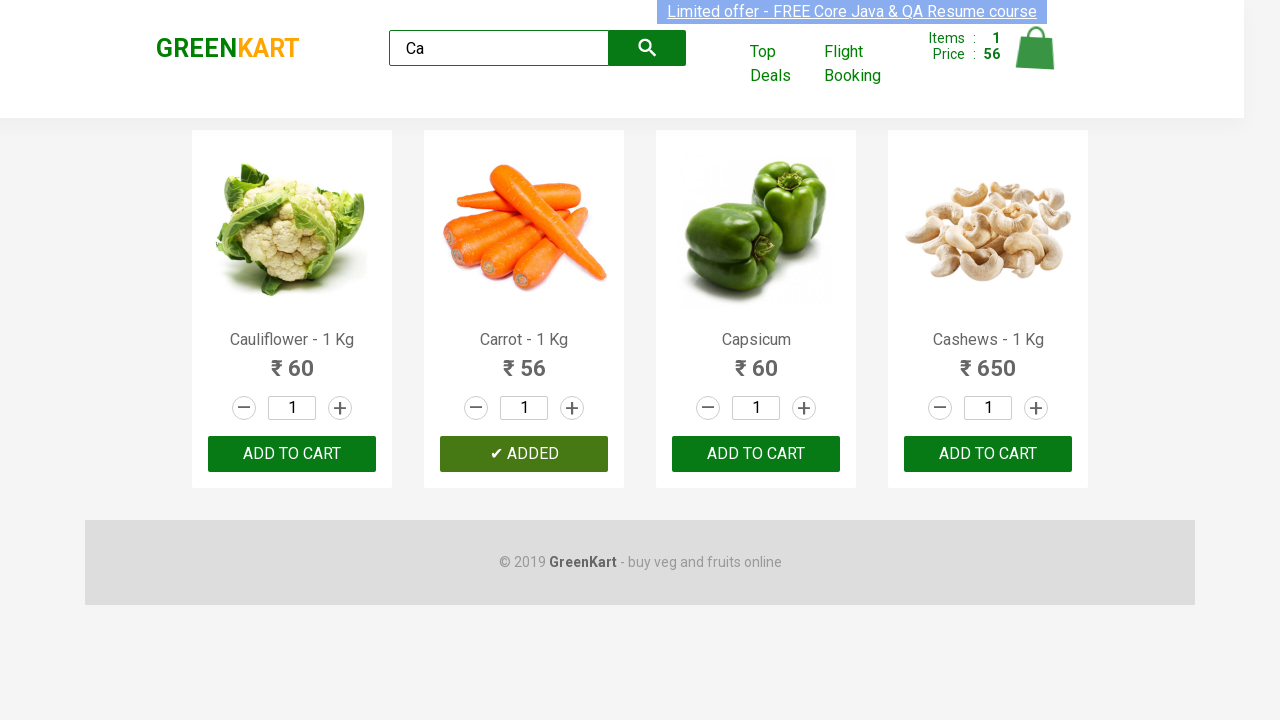

Found and added Cashews to cart by name search at (988, 454) on .products .product >> nth=3 >> button
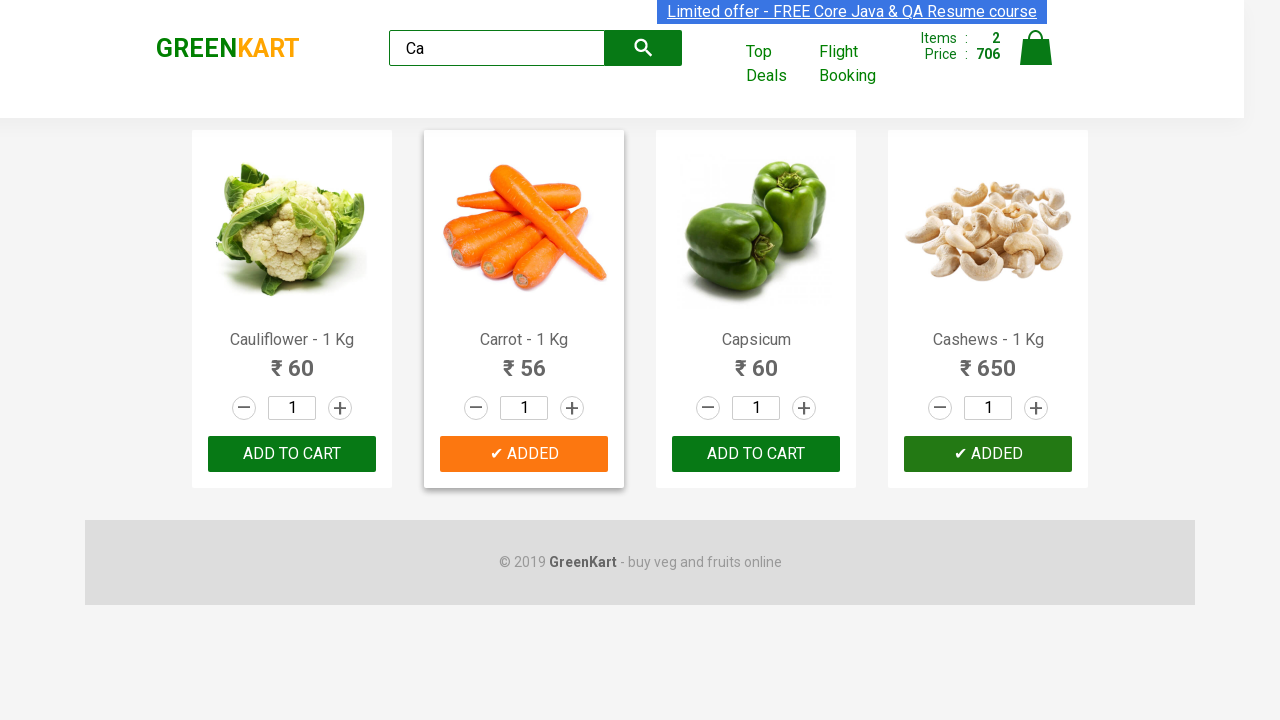

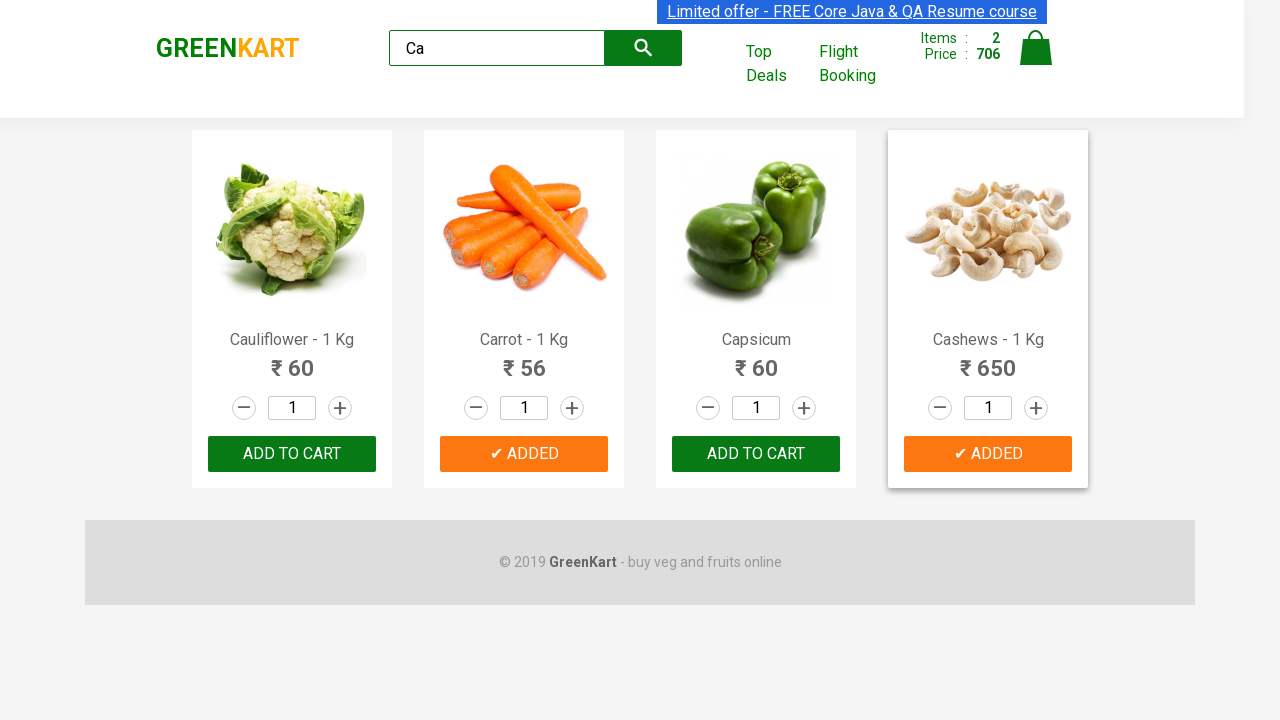